Tests dropdown selection functionality by selecting options from course and IDE dropdowns using different selection methods

Starting URL: https://www.hyrtutorials.com/p/html-dropdown-elements-practice.html

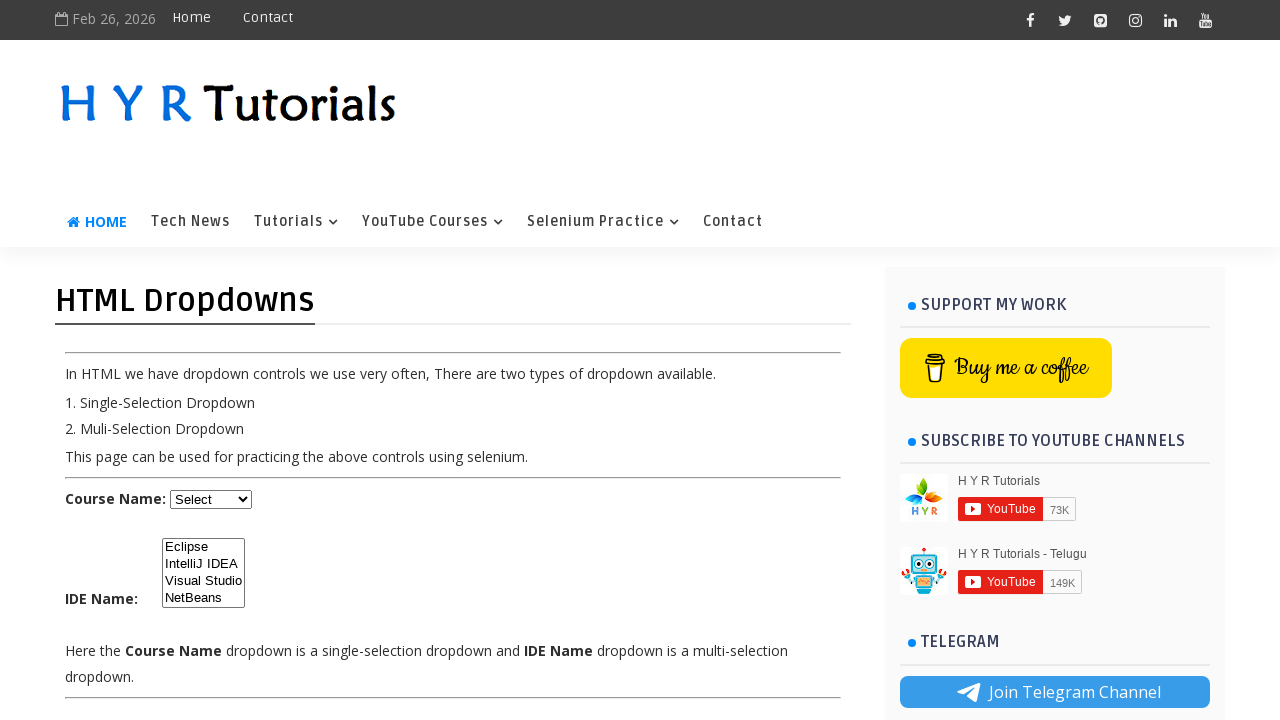

Located course dropdown element
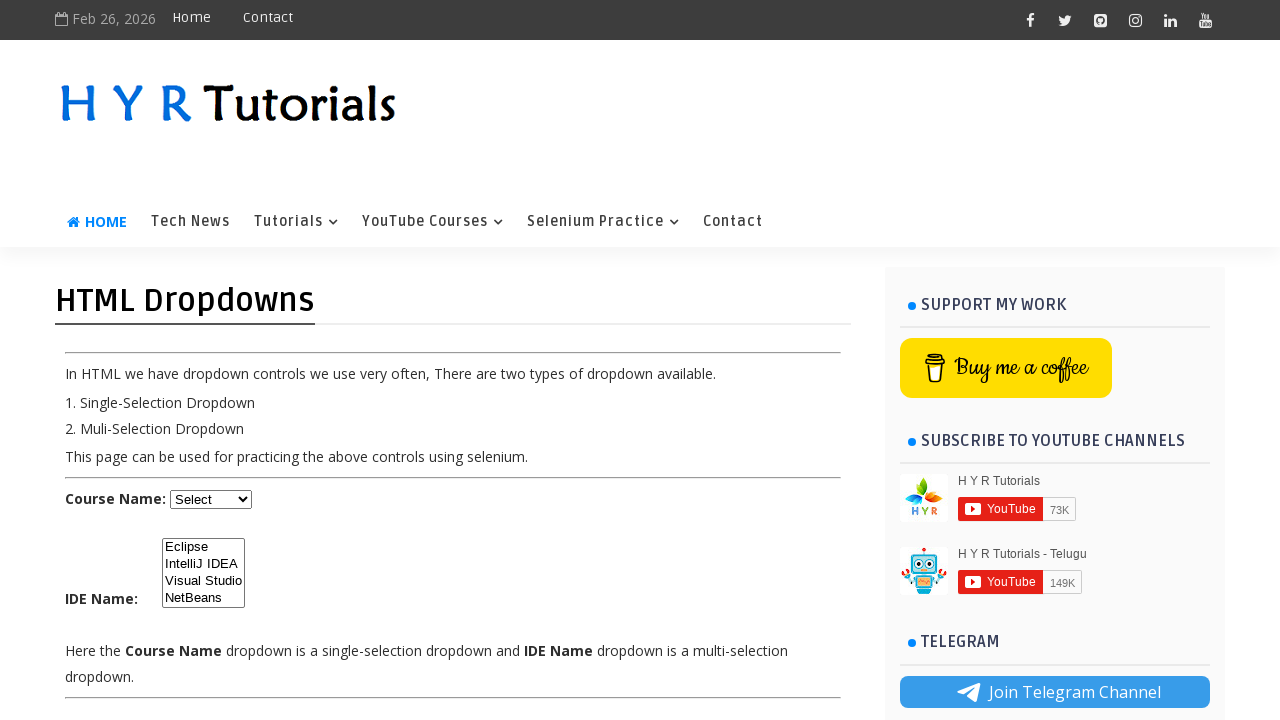

Selected JavaScript from course dropdown by value on #course
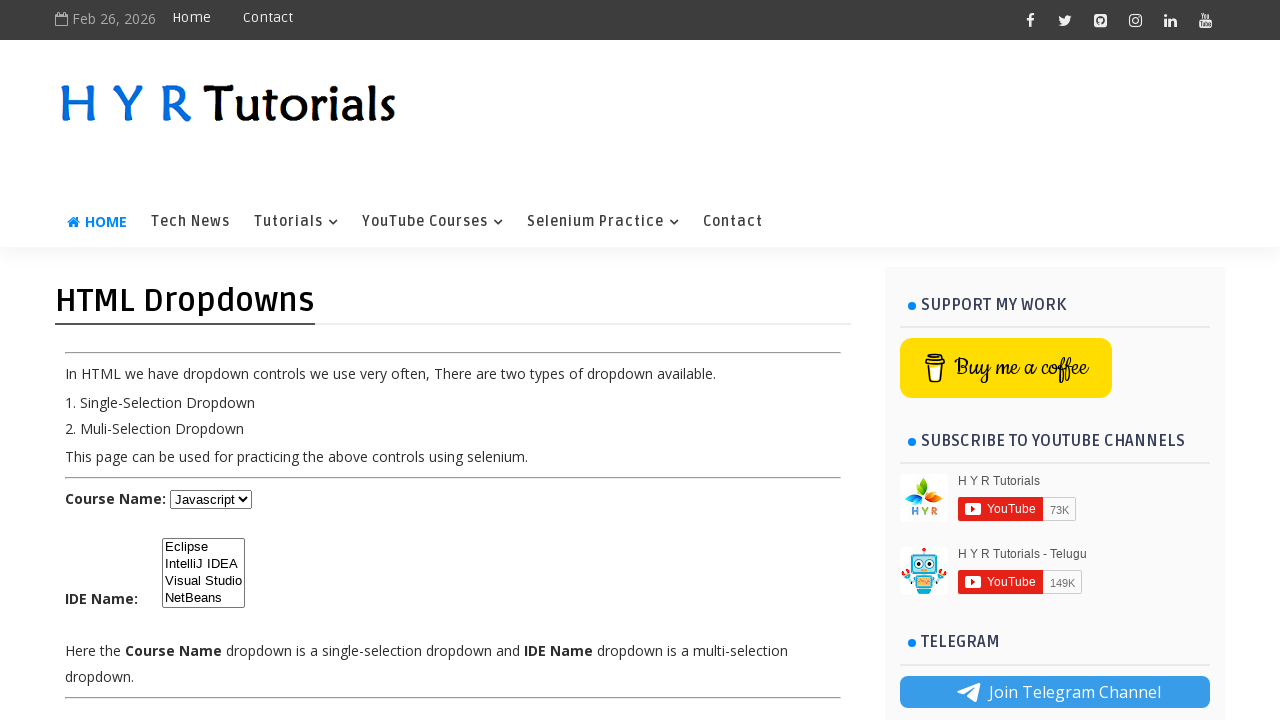

Located IDE dropdown element
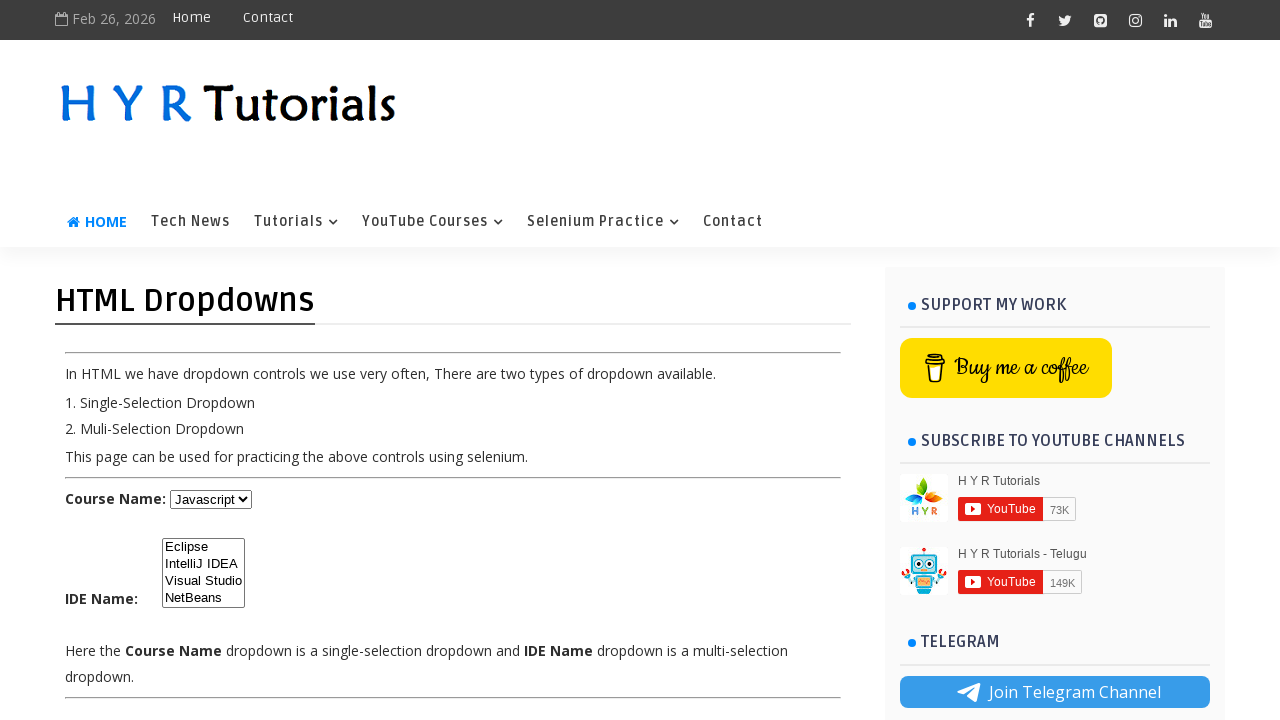

Selected first option (Eclipse) from IDE dropdown by index on #ide
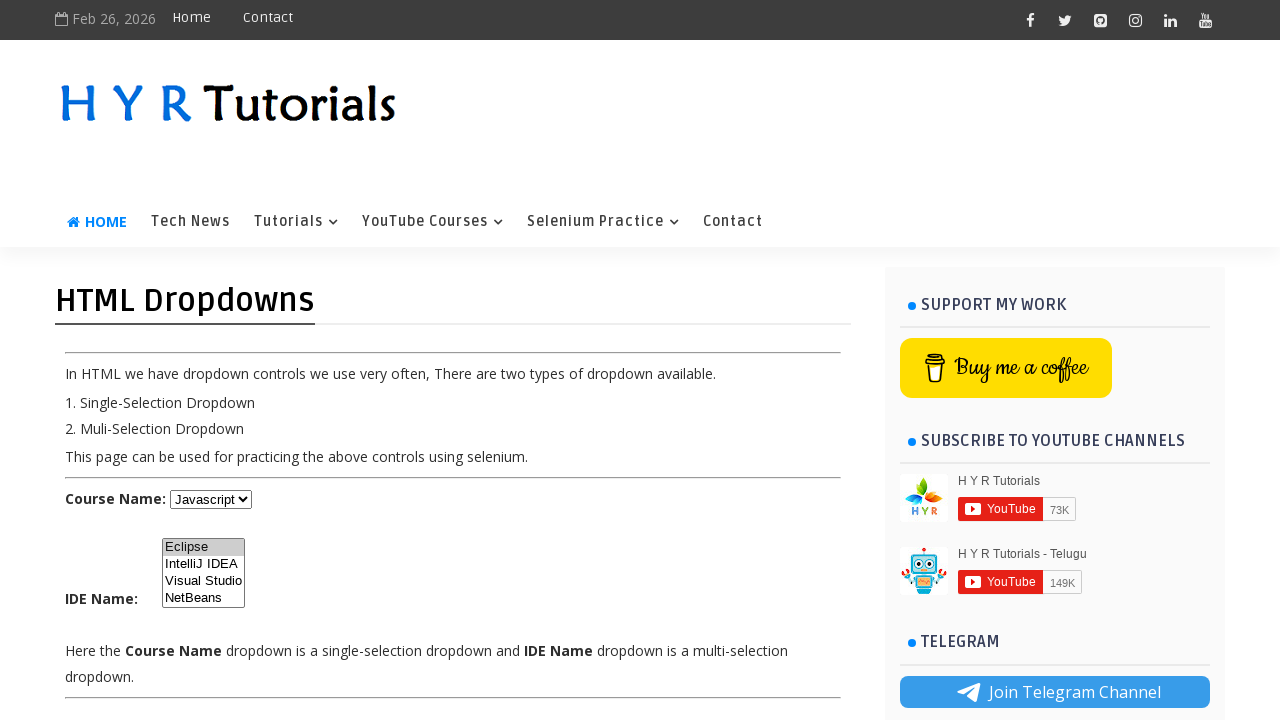

Selected NetBeans from IDE dropdown by visible text on #ide
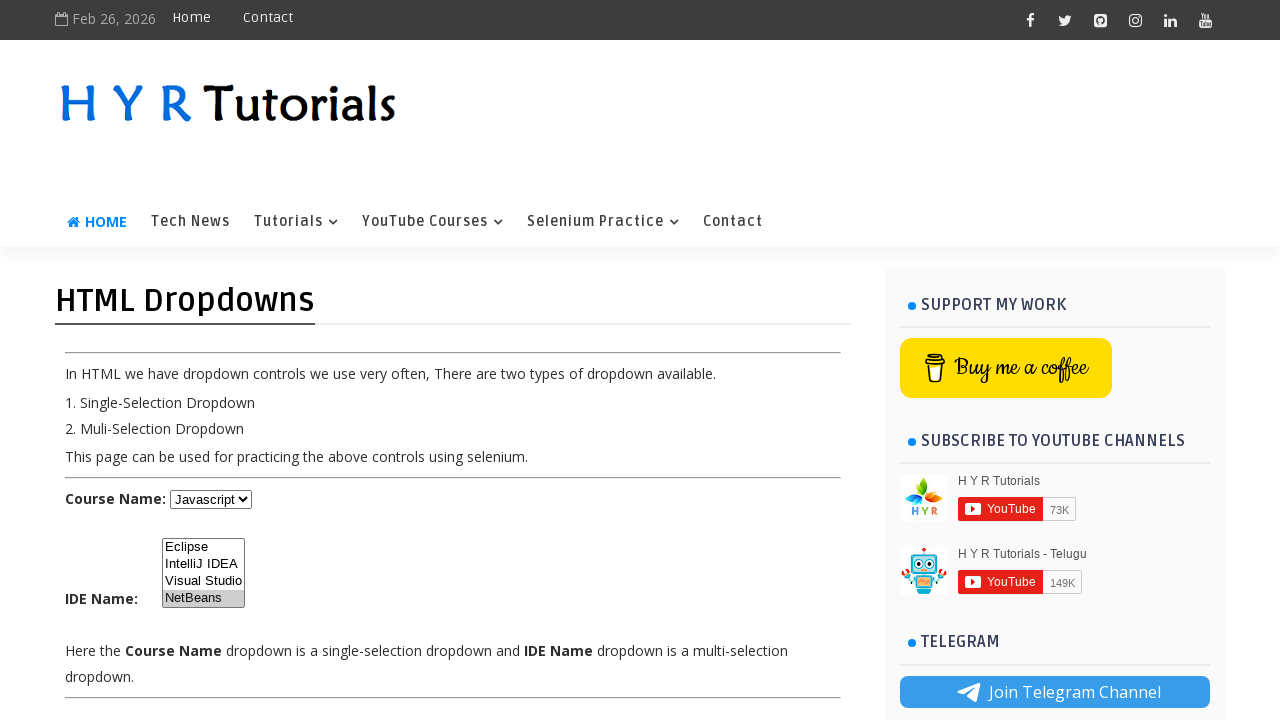

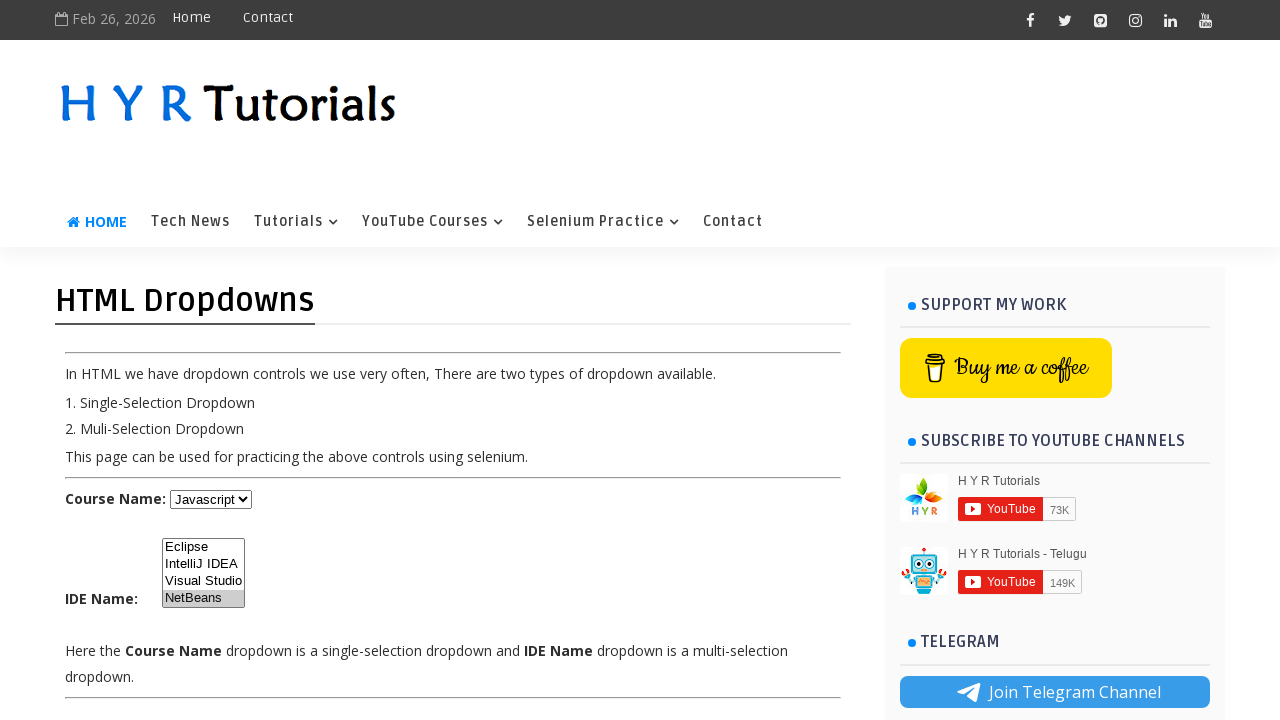